Tests that entering a valid number (64) shows an alert with the correct square root calculation without remainder

Starting URL: https://kristinek.github.io/site/tasks/enter_a_number

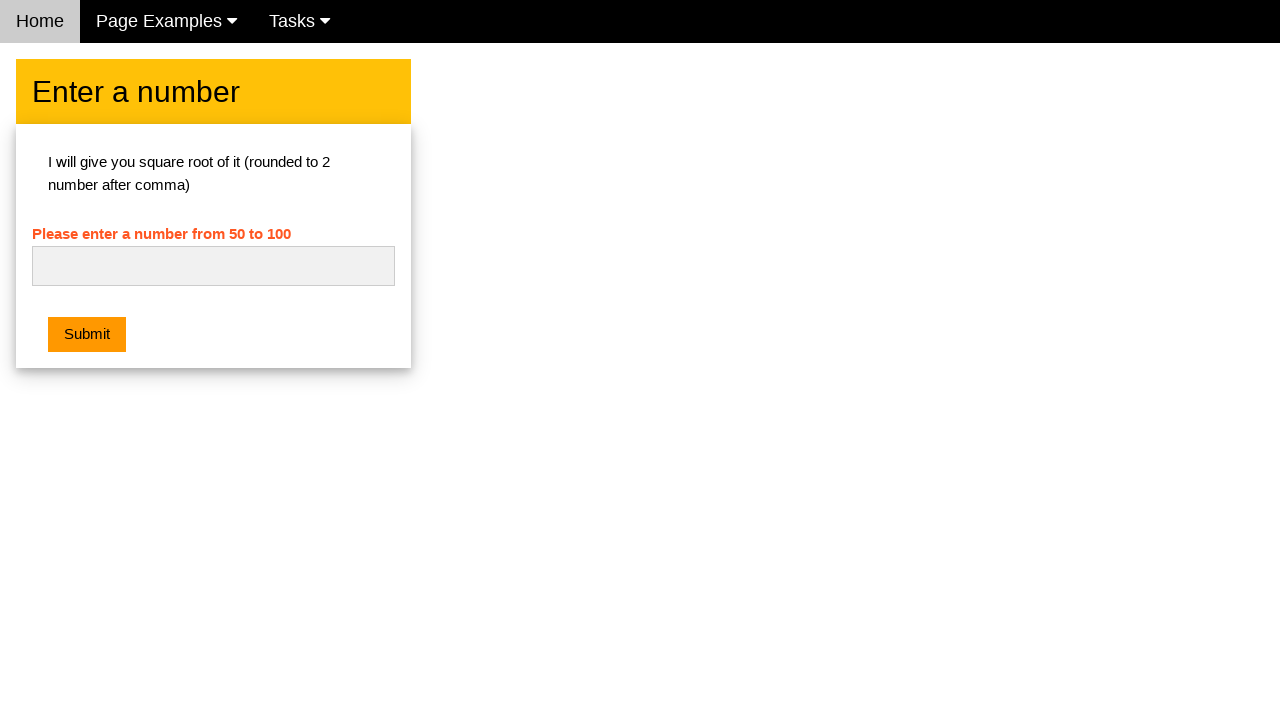

Navigated to the enter a number task page
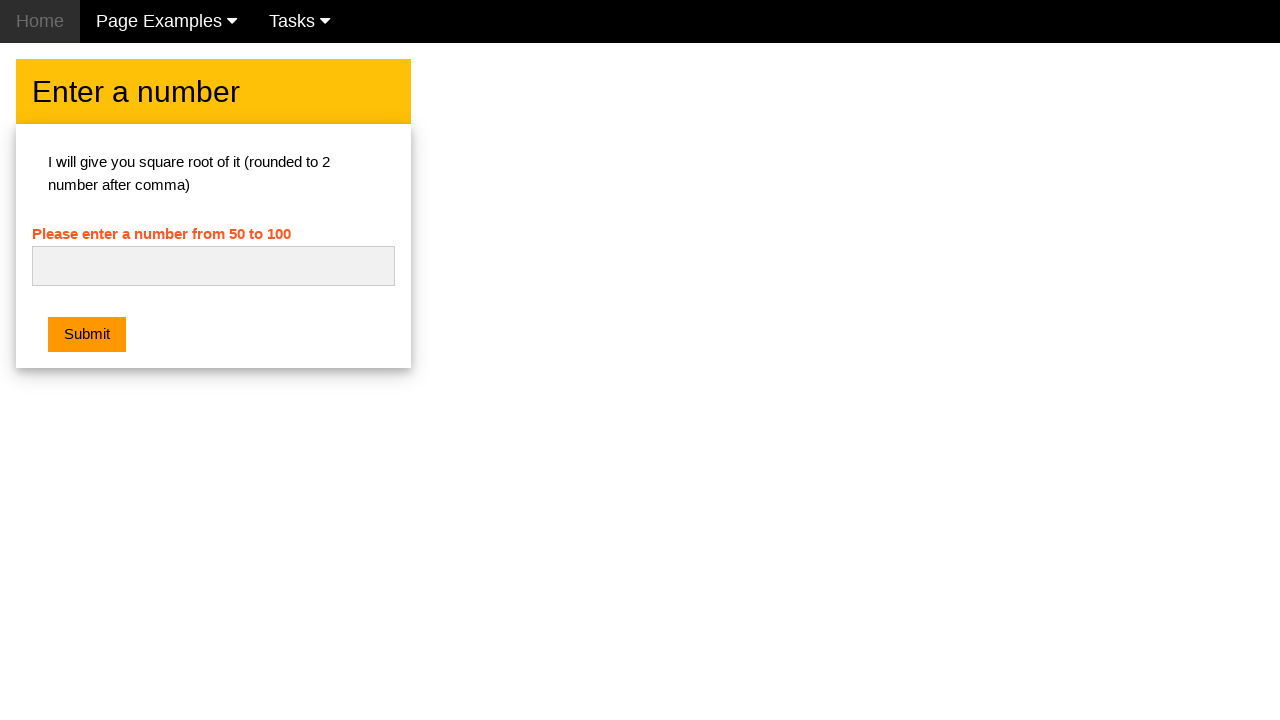

Filled number input field with 64 on #numb
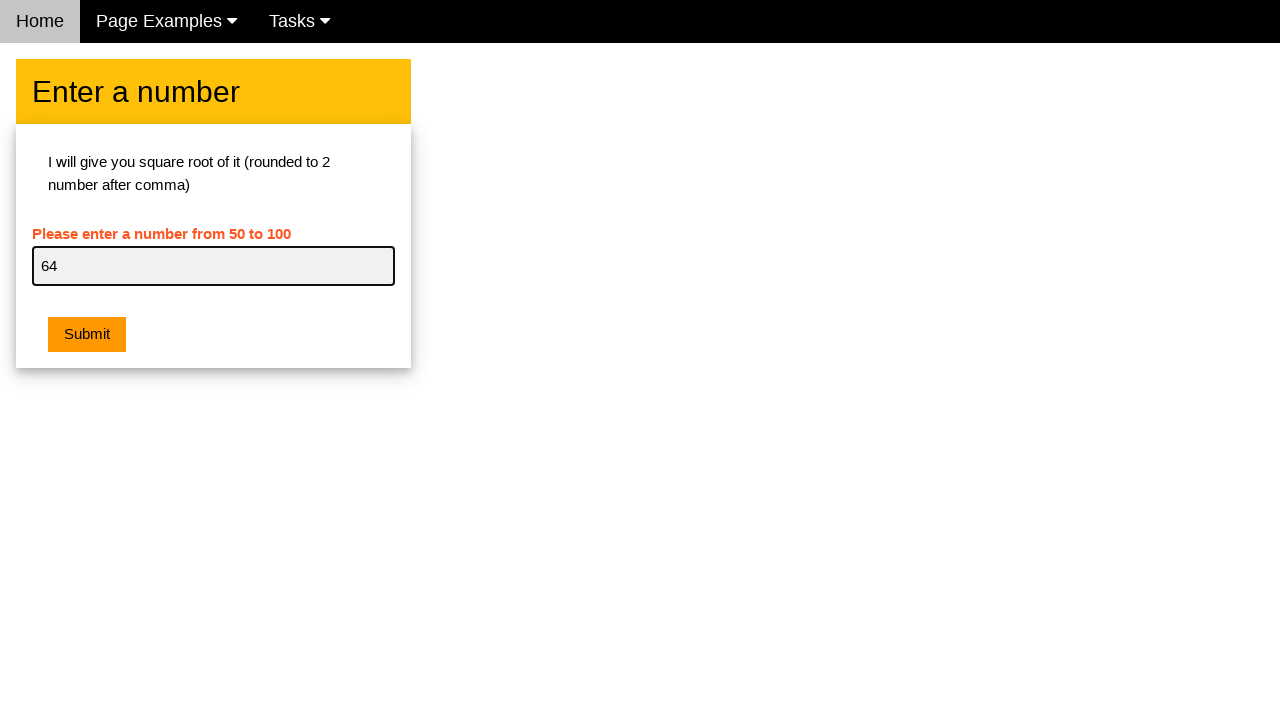

Clicked the submit button at (87, 335) on .w3-orange
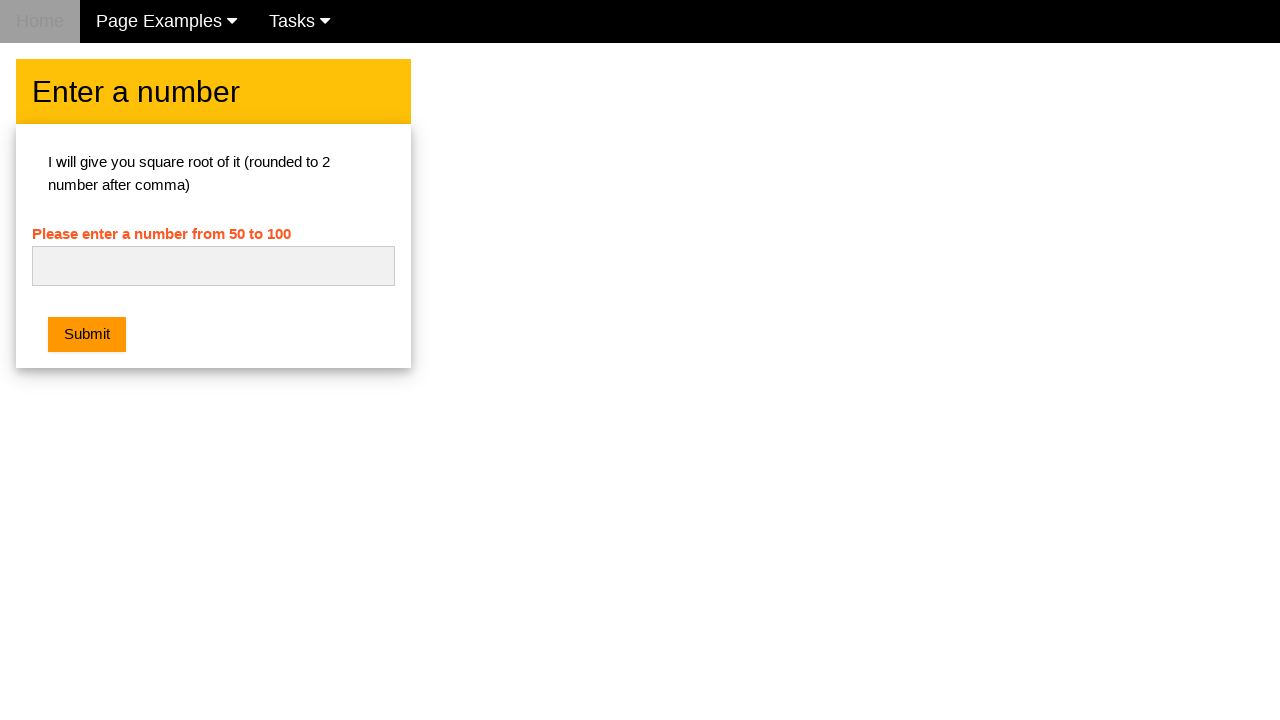

Alert dialog appeared with correct square root calculation: 'Square root of 64 is 8.00'
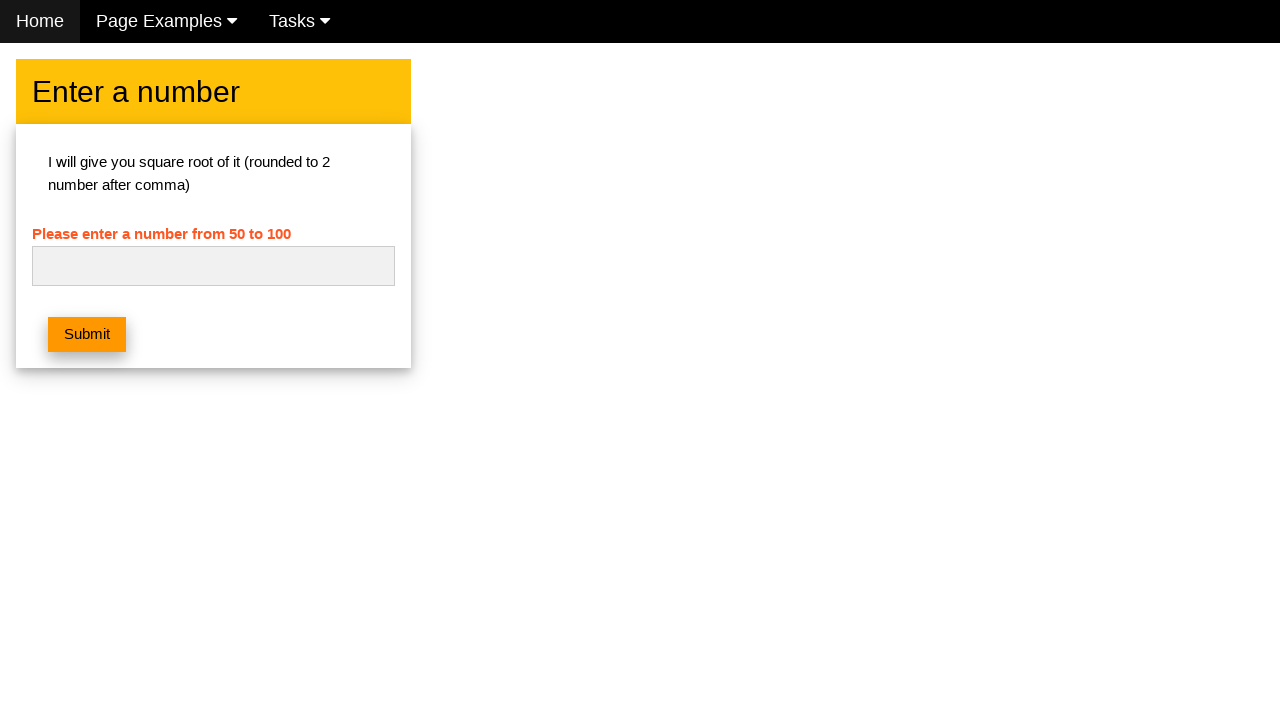

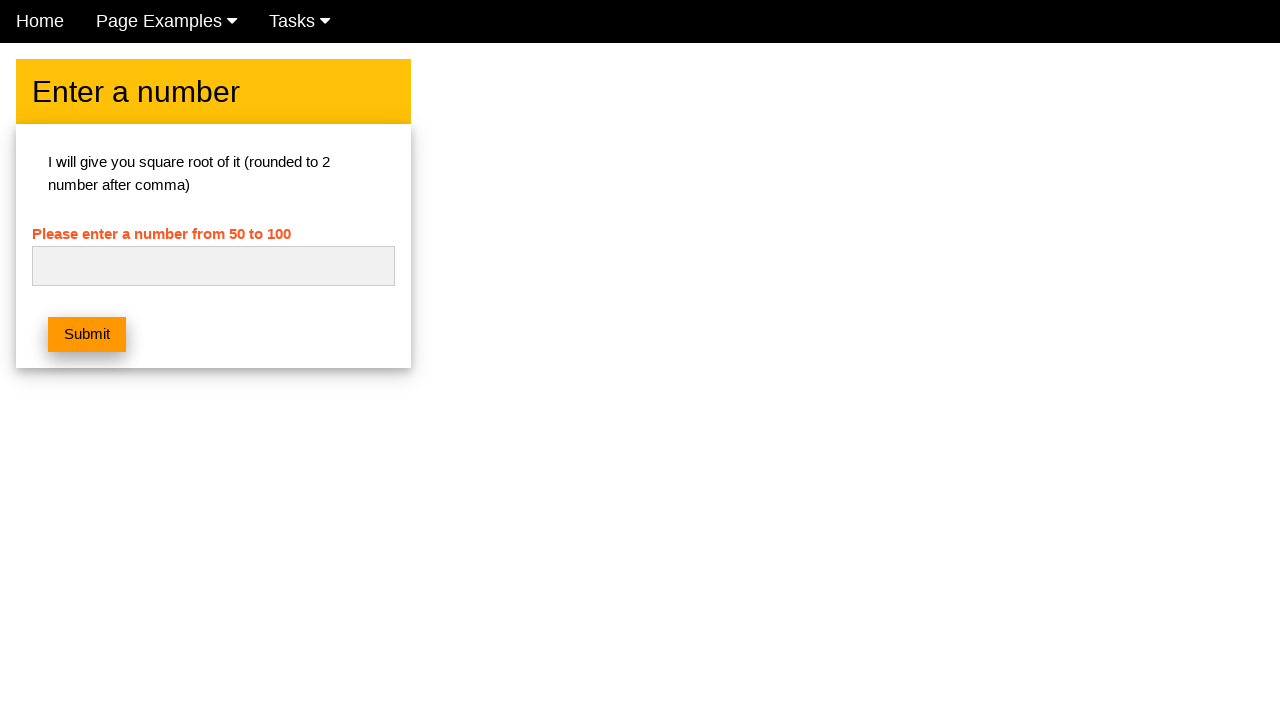